Tests file download functionality by navigating to the File Download page, verifying the page loads correctly with file links, and initiating a file download.

Starting URL: https://the-internet.herokuapp.com/

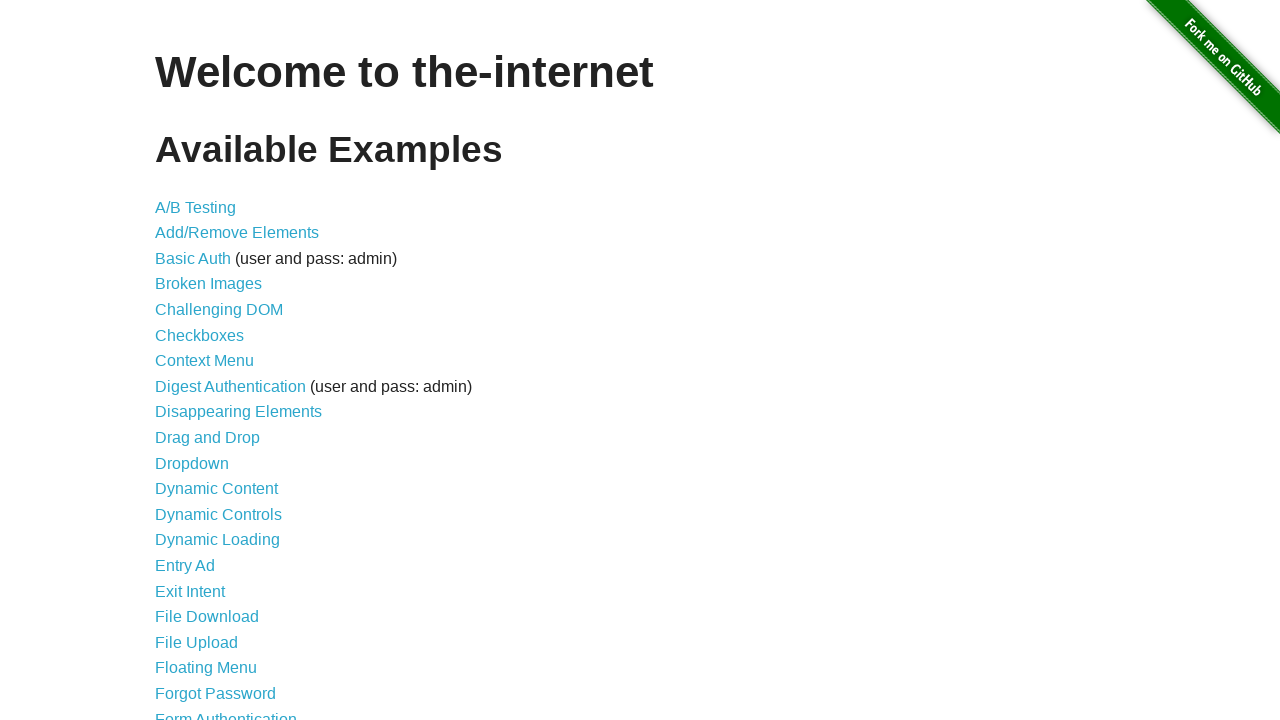

Clicked 'File Download' link to navigate to File Download page at (207, 617) on internal:text="File Download"s
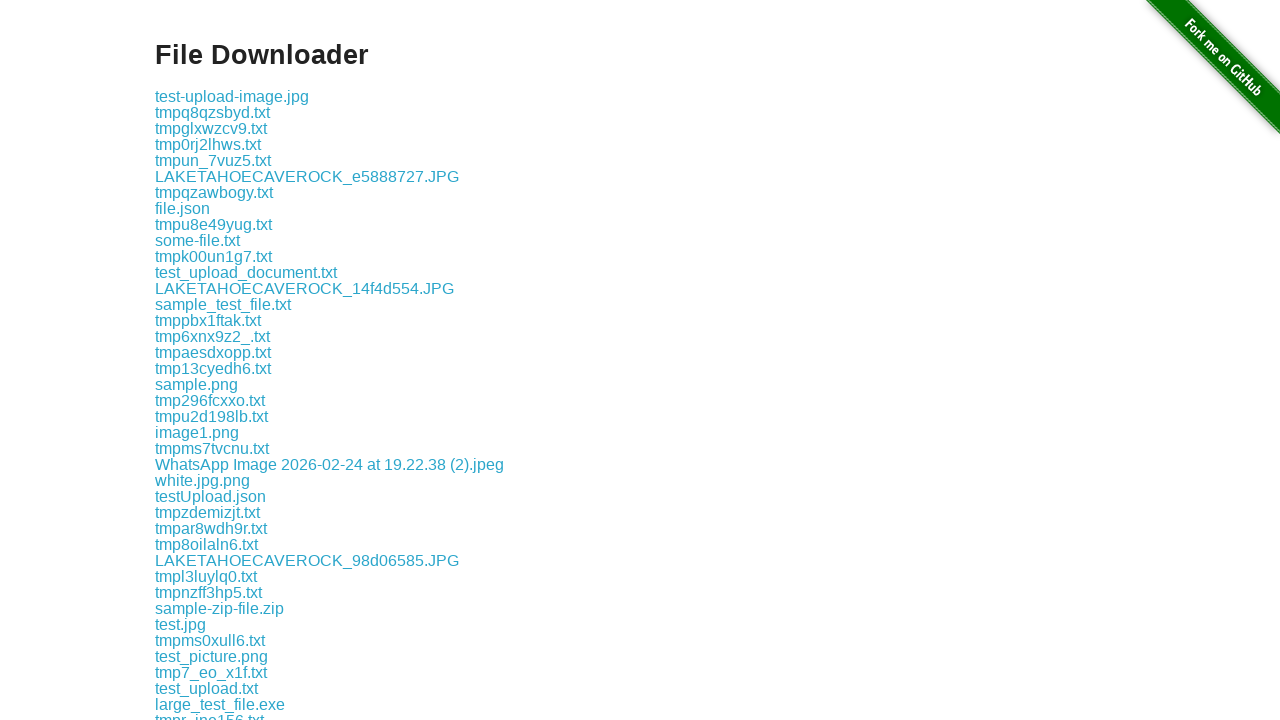

Waited for URL to contain '/download' and verified navigation
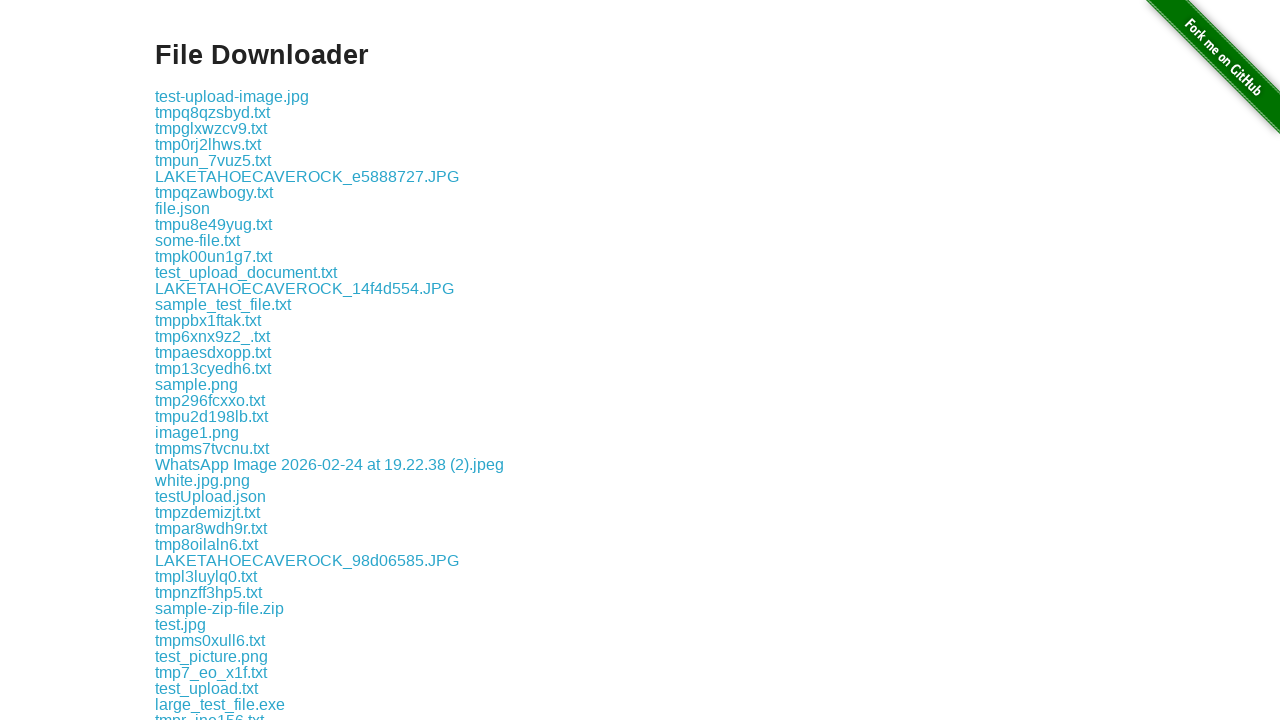

Verified 'File Downloader' header is visible on the page
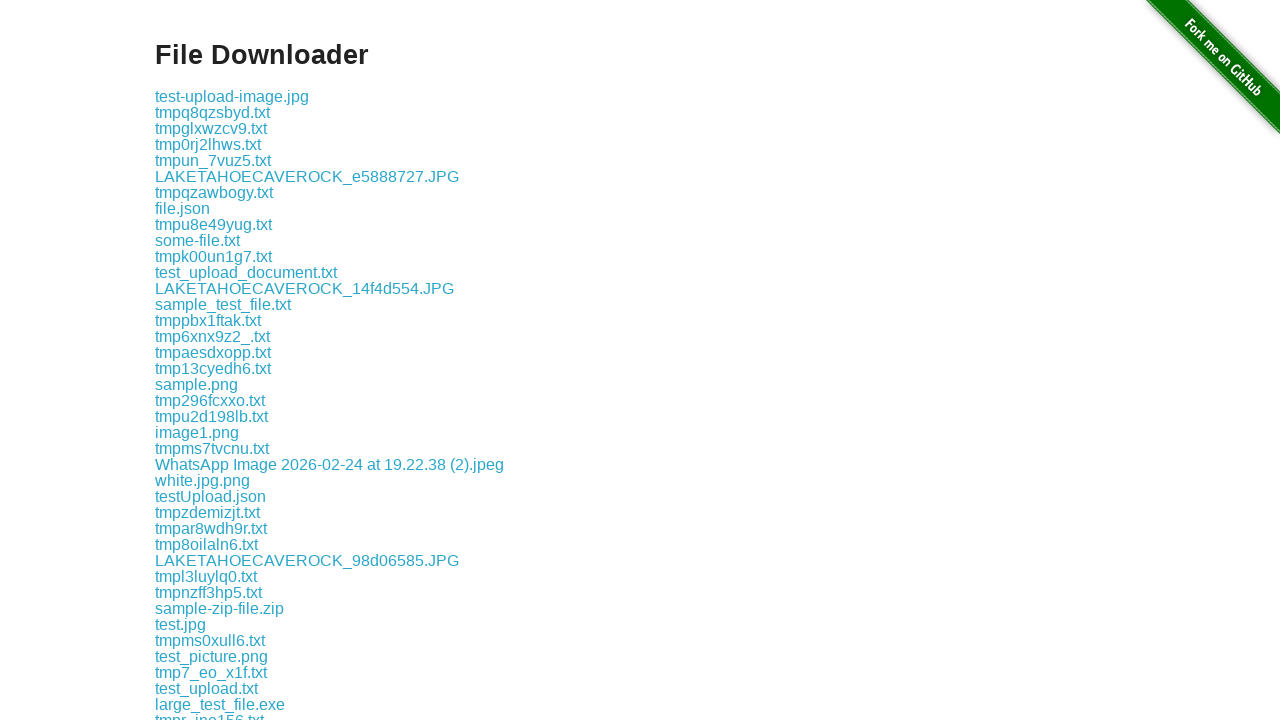

Located all file download links on the page
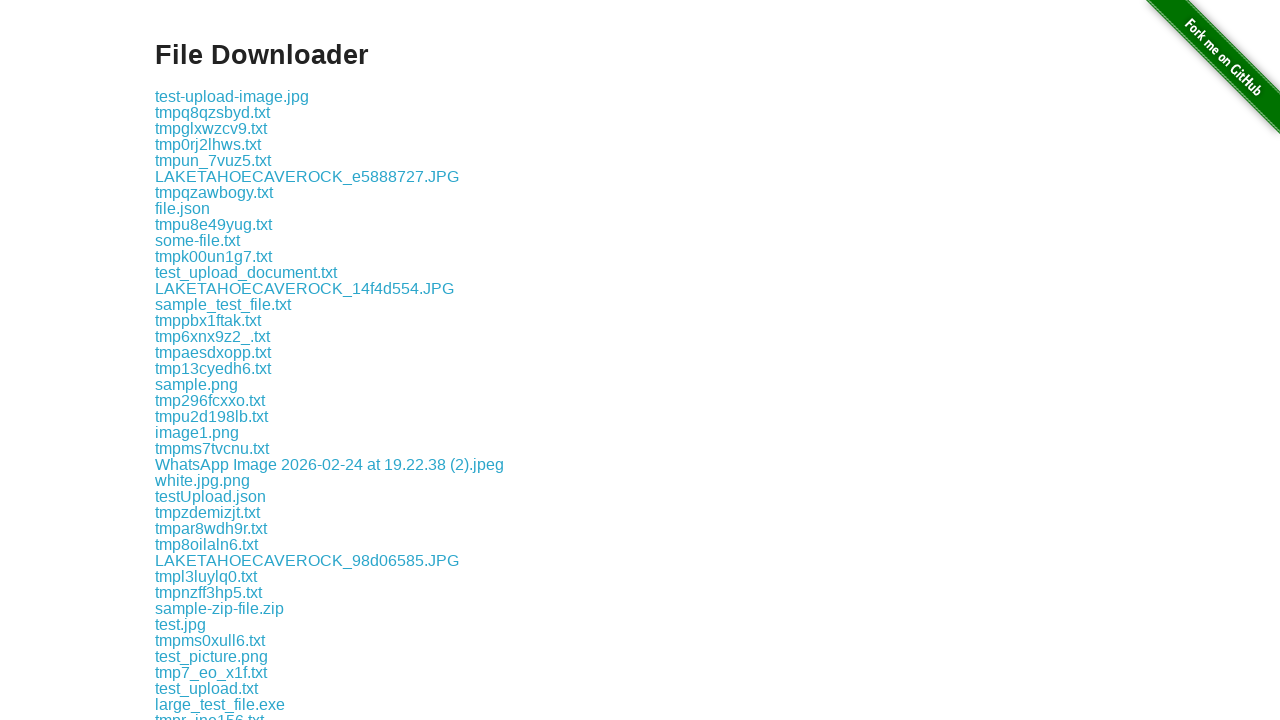

Verified that at least one file link exists on the page
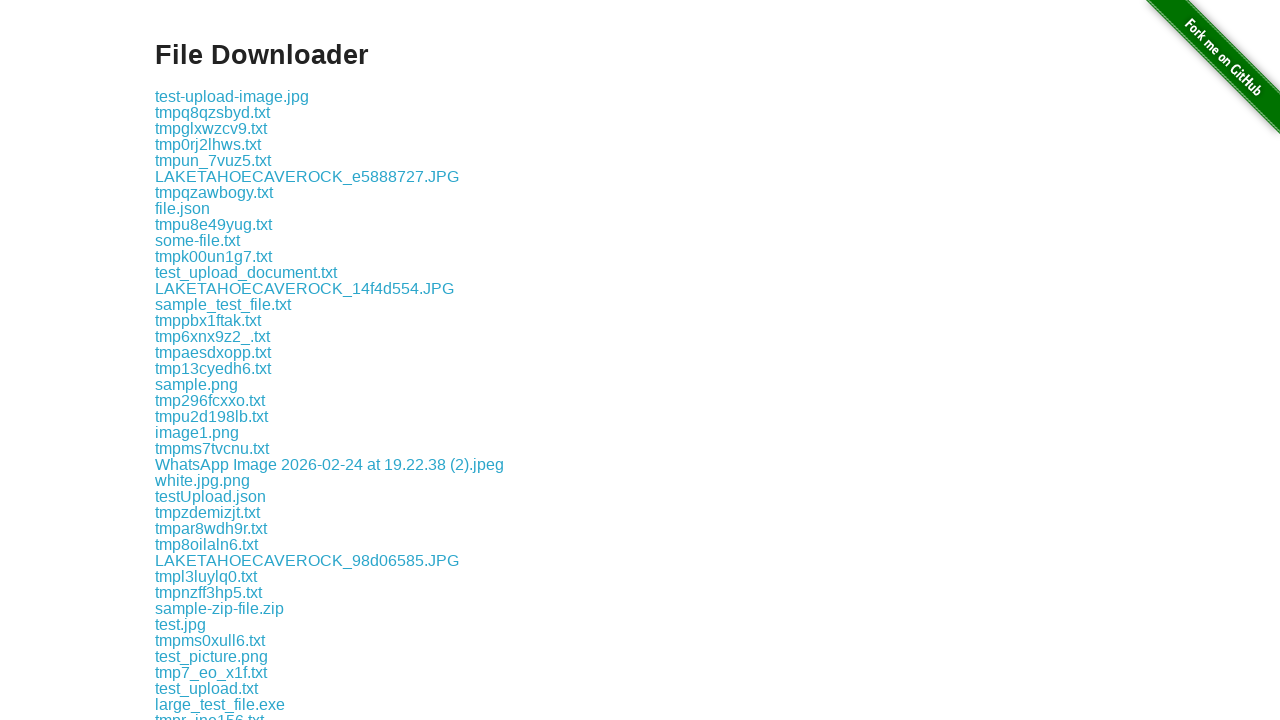

Selected the second file link from the list of available downloads
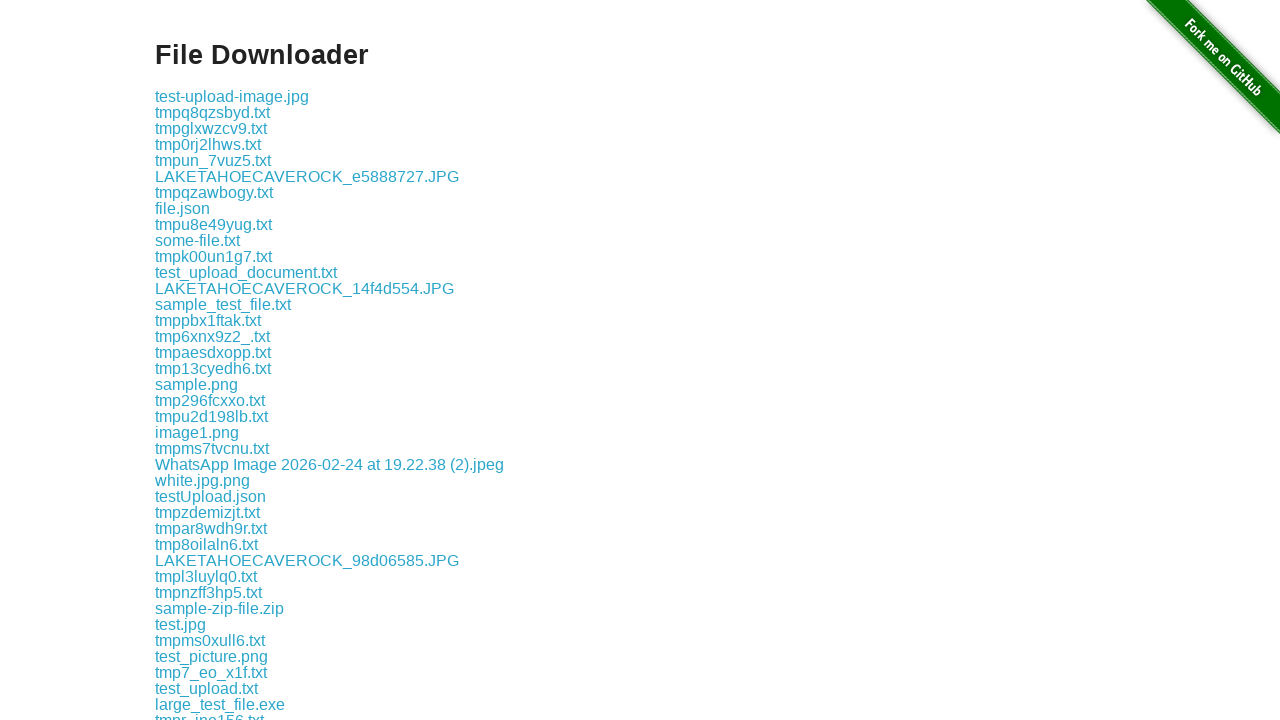

Clicked the second file link and initiated file download at (232, 96) on a[href*="."] >> nth=1
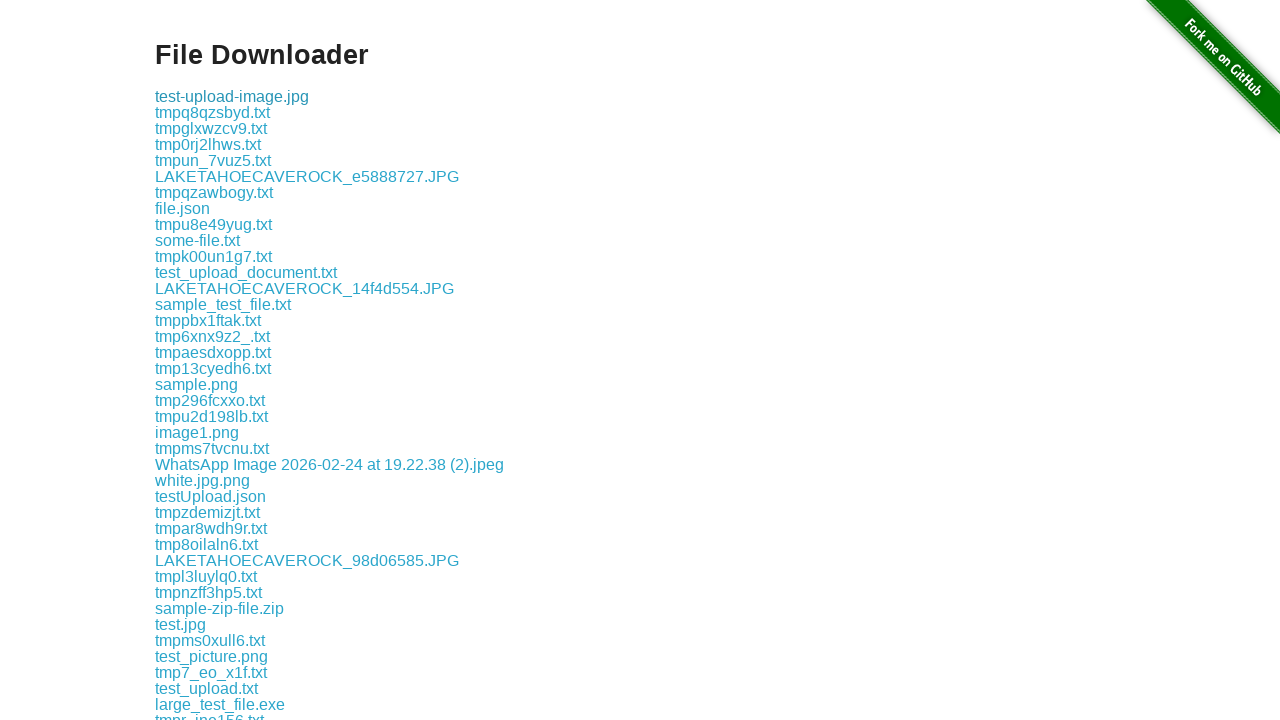

Captured download object to confirm file download has started
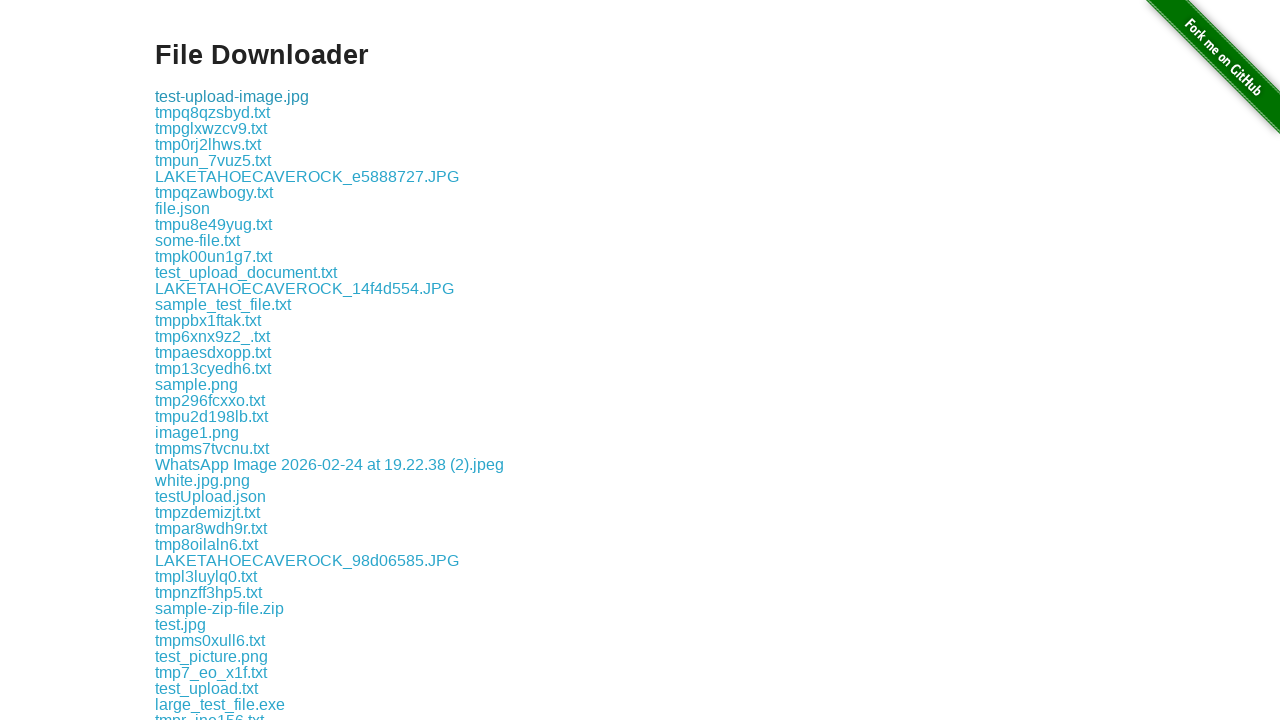

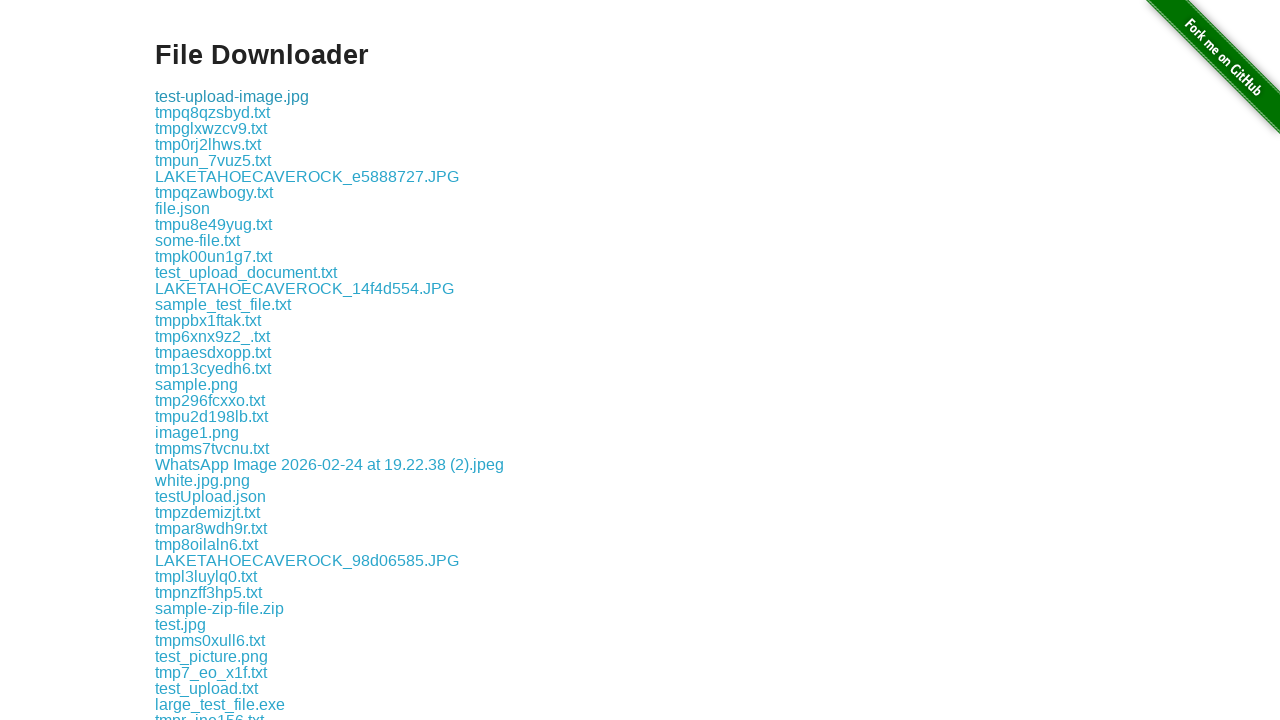